Tests the directory page by toggling between grid and list views and verifying that member information is displayed correctly

Starting URL: https://hccazado.github.io/cse270-Teton/directory.html

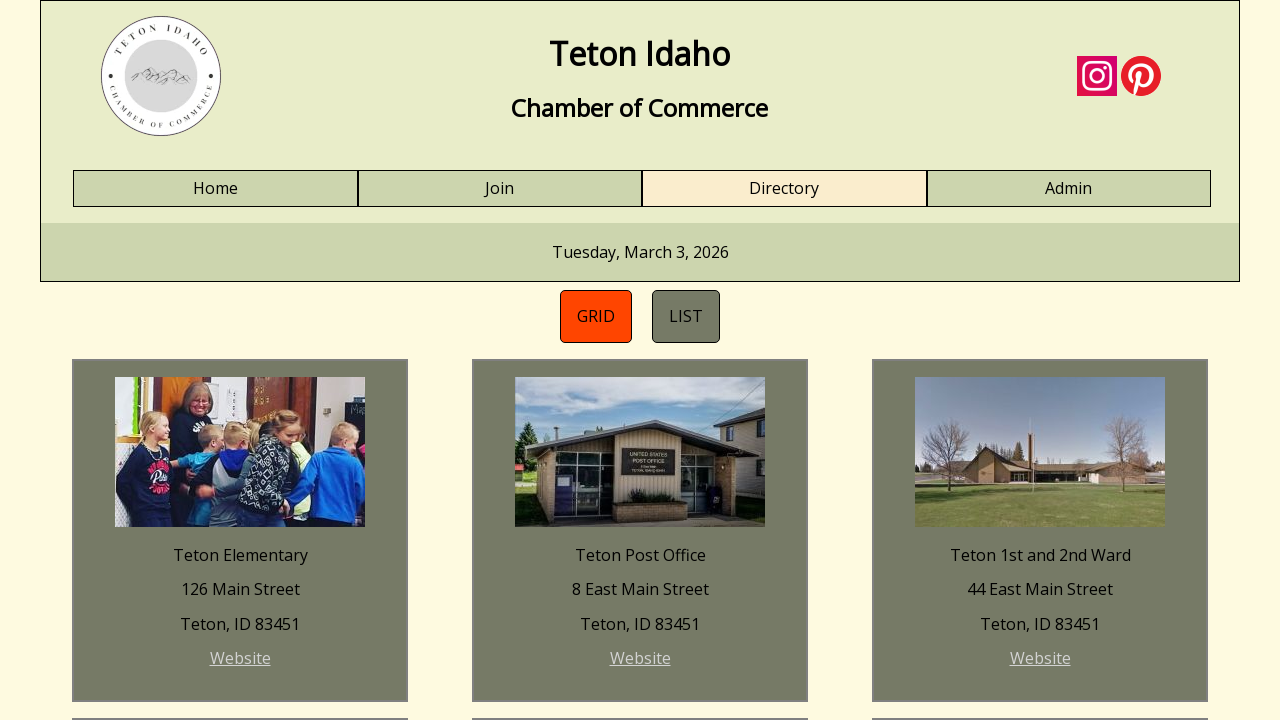

Clicked on directory grid view button at (596, 316) on #directory-grid
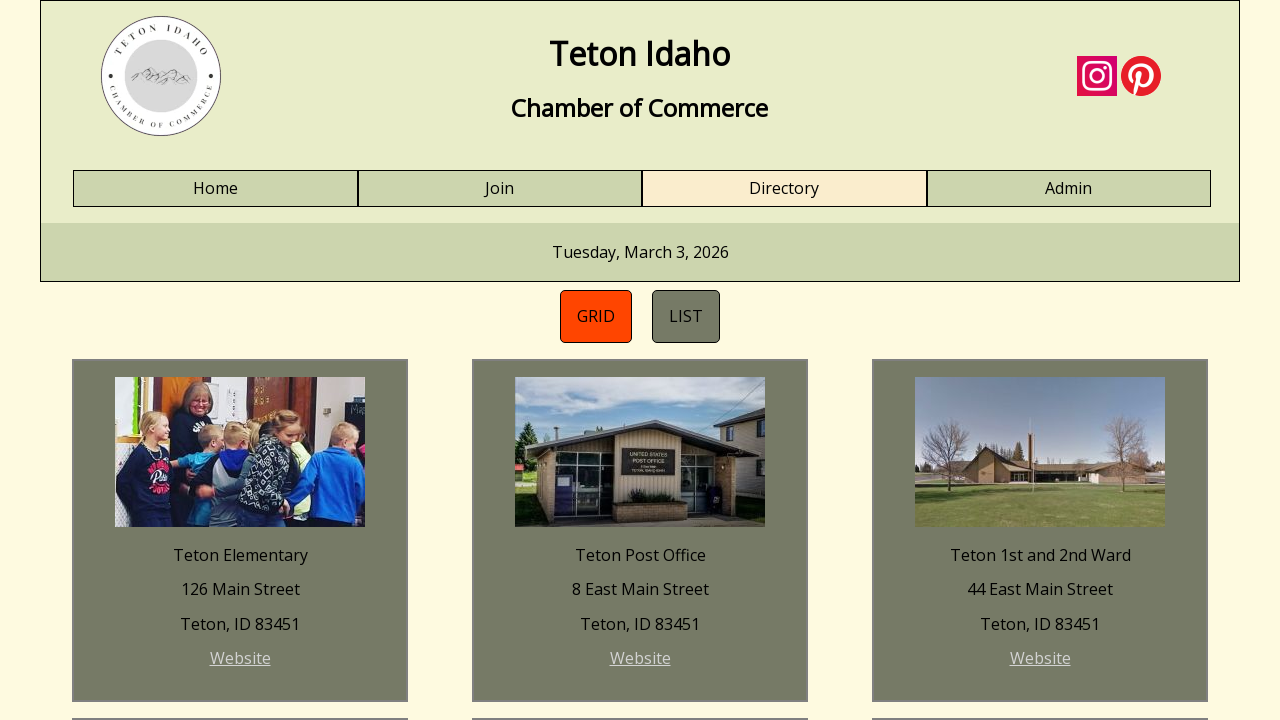

Grid view content loaded - verified 9th member element is present
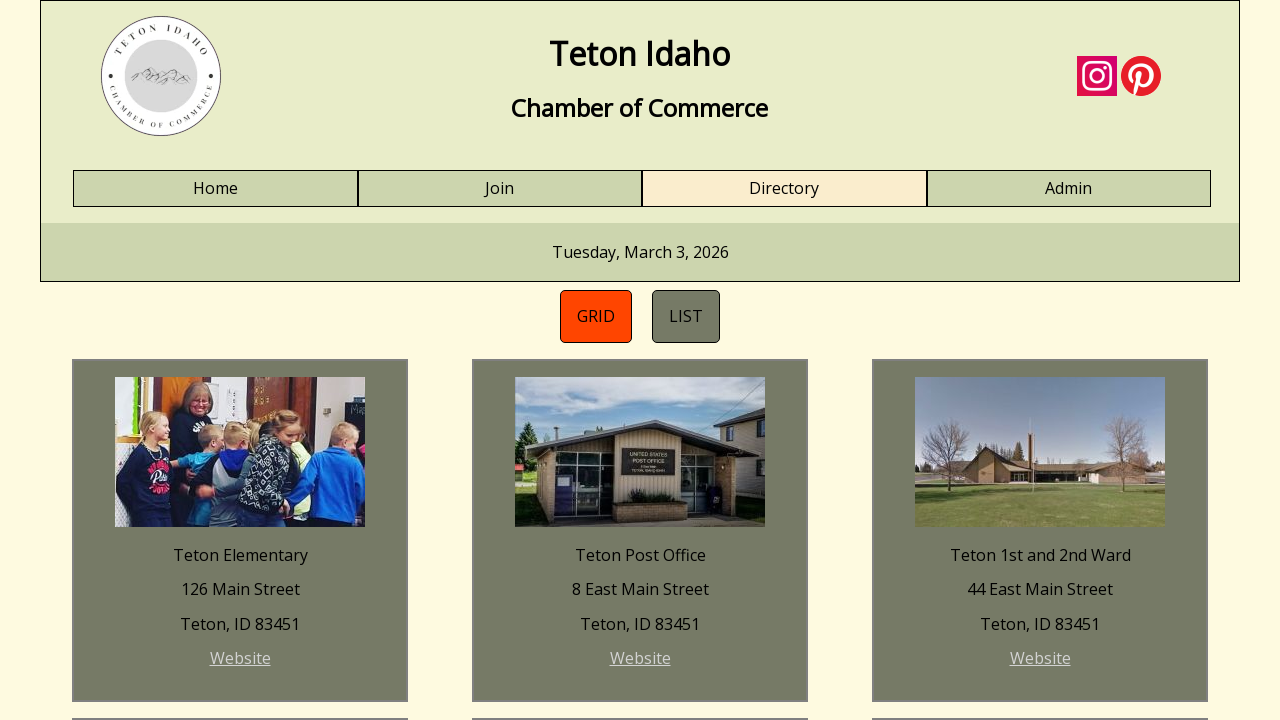

Clicked on directory list view button at (686, 316) on #directory-list
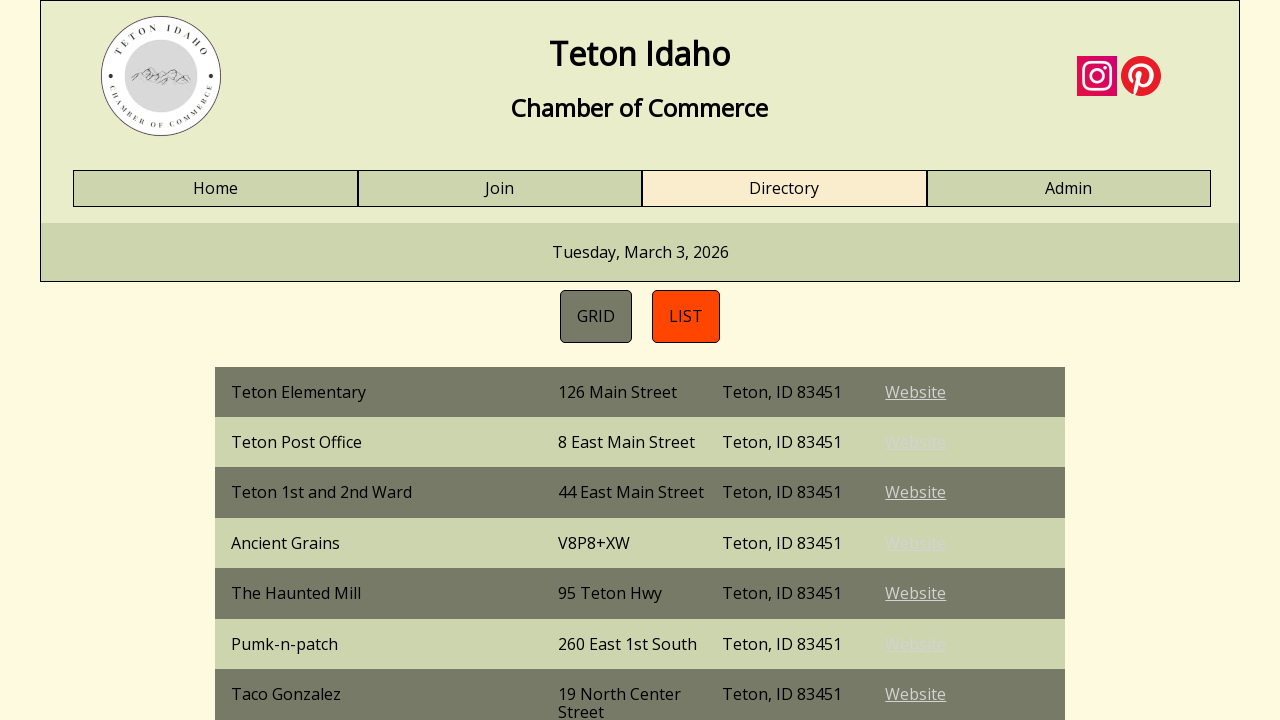

List view content loaded - verified 9th member element is present
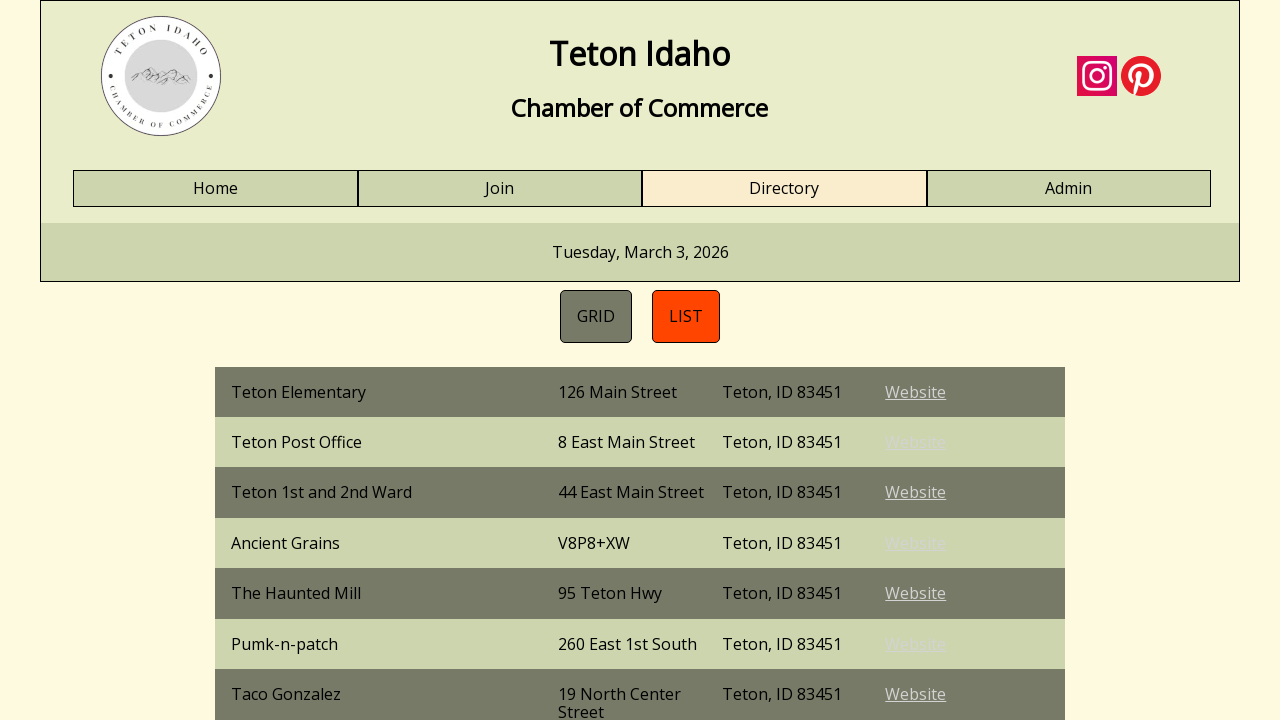

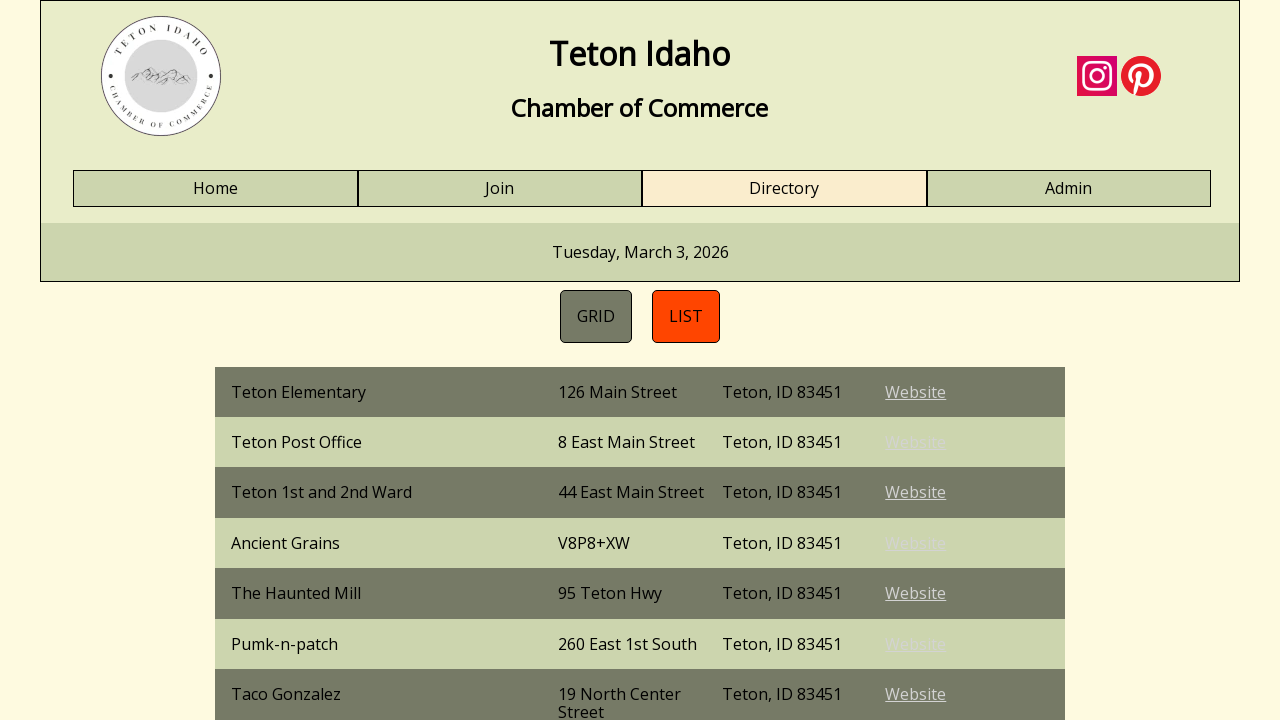